Navigates to an alerts demo page and attempts to interact with an alert (demonstrating alert handling)

Starting URL: https://demoqa.com/alerts

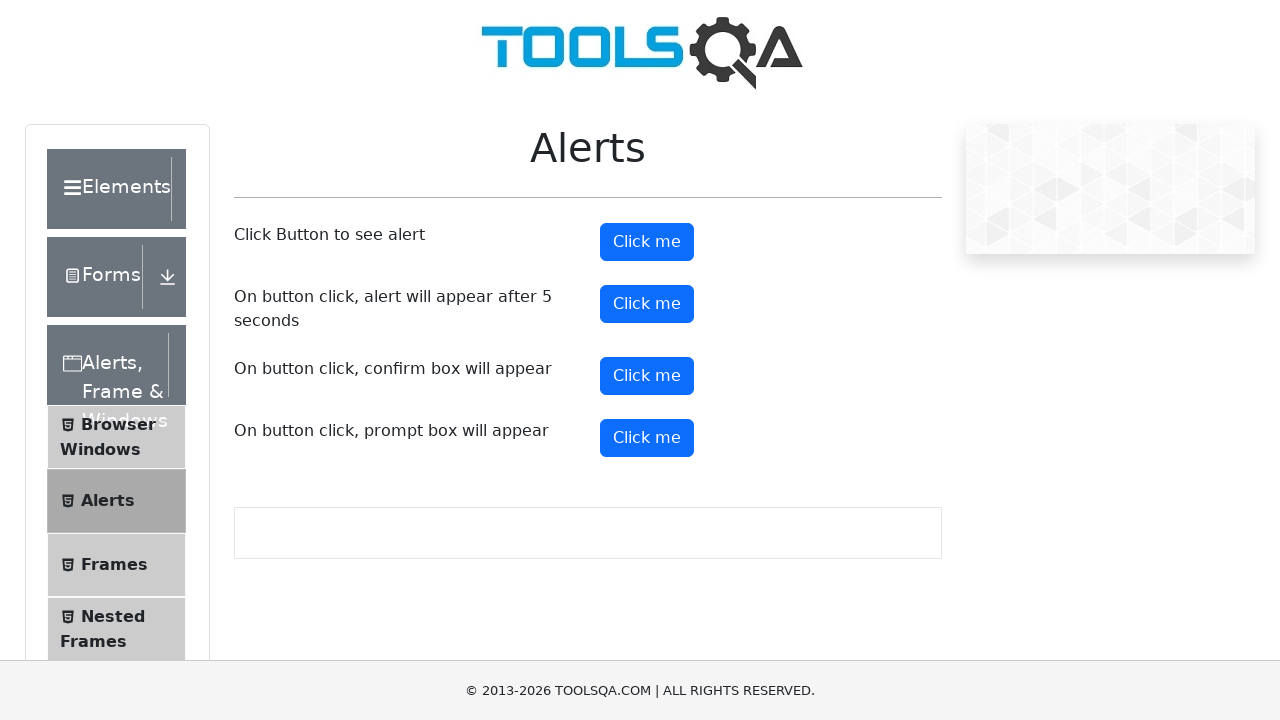

Navigated to alerts demo page at https://demoqa.com/alerts
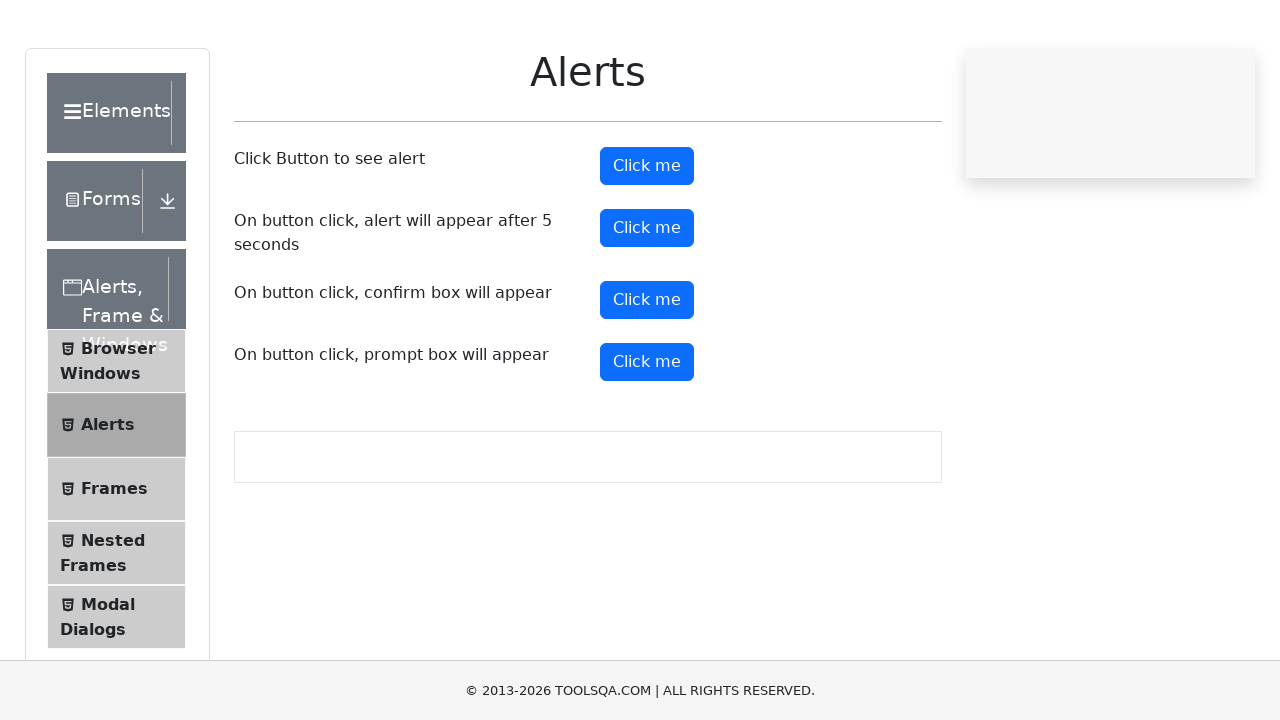

Clicked alert trigger button at (647, 242) on #alertButton
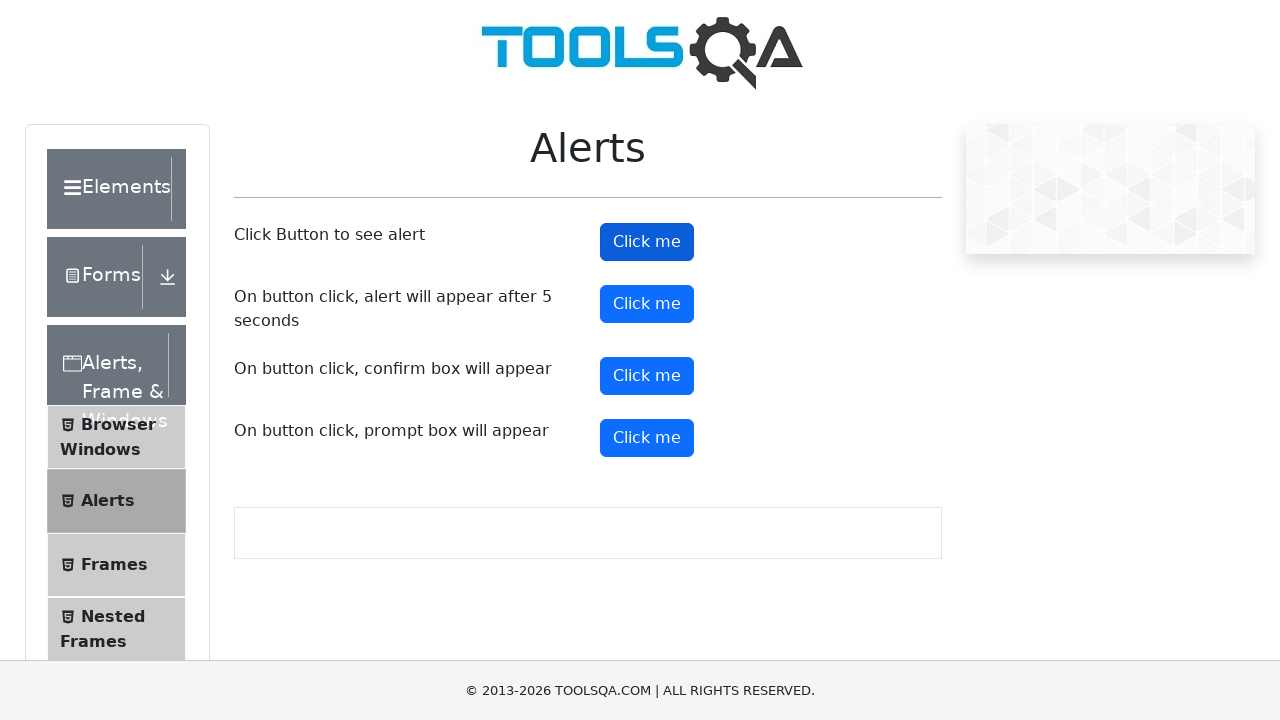

Set up dialog handler to accept alerts
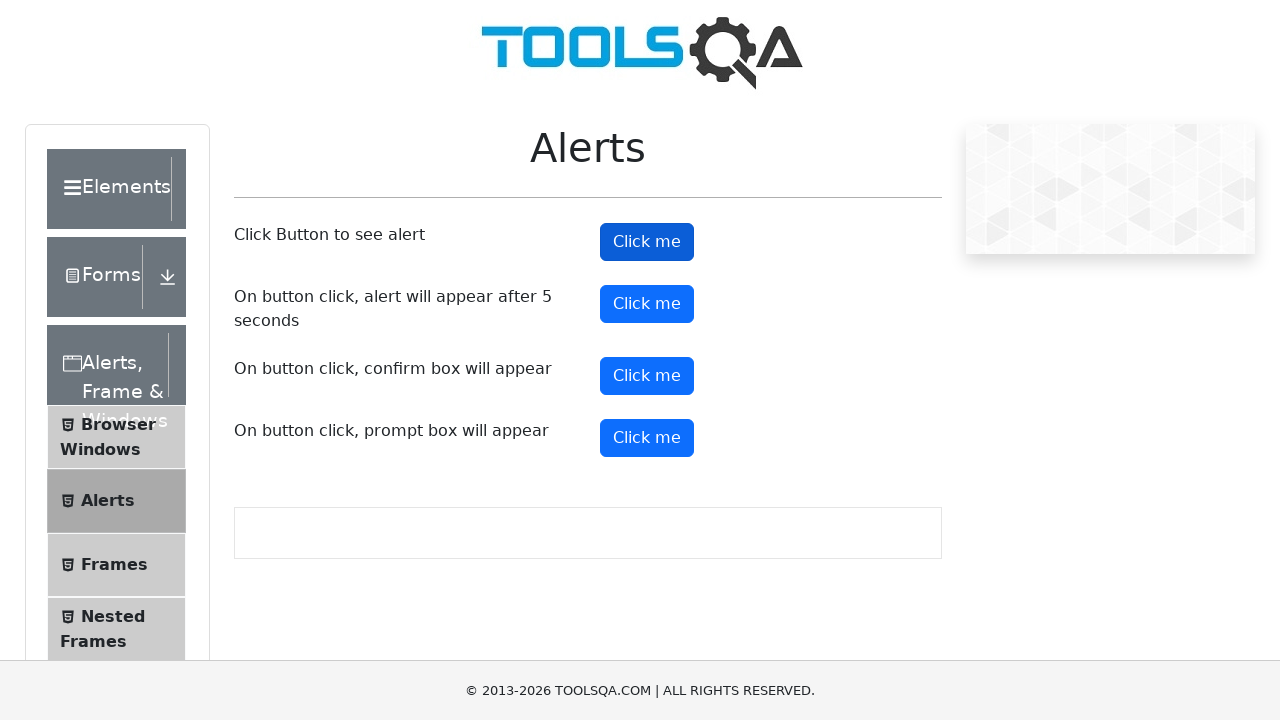

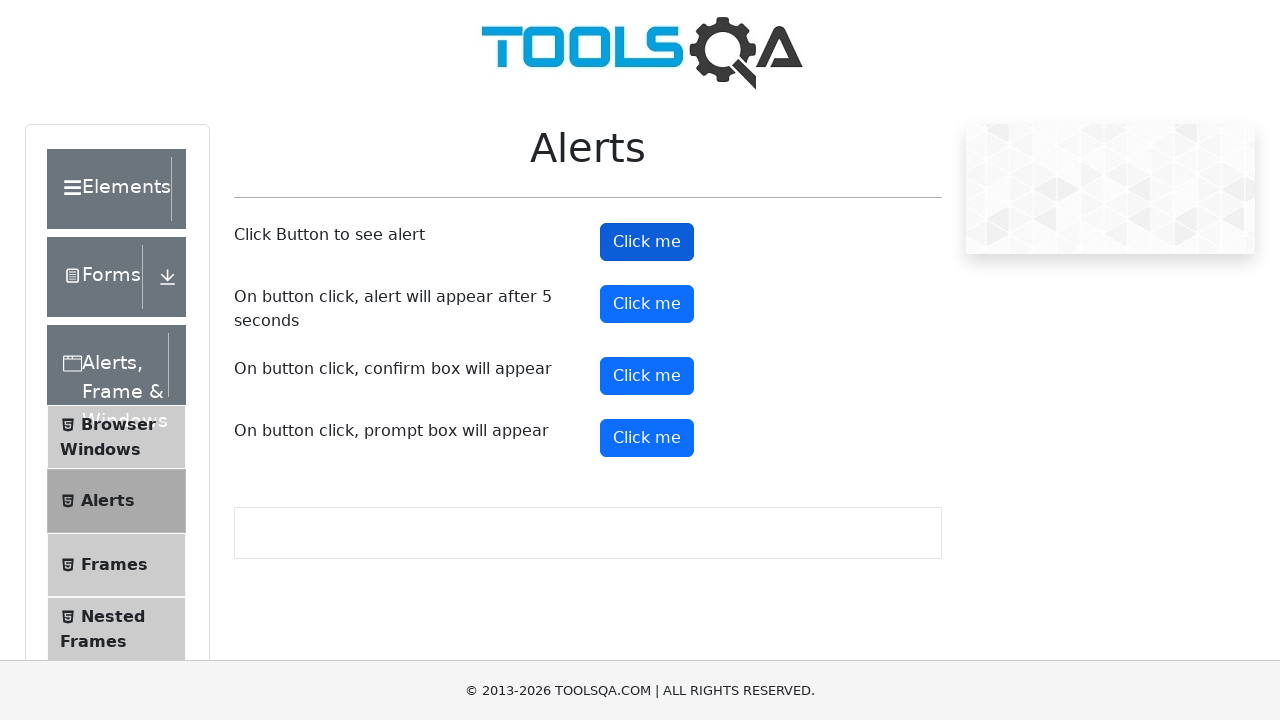